Tests dropdown selection by selecting each of the three options sequentially from a dropdown menu

Starting URL: http://www.qaclickacademy.com/practice.php

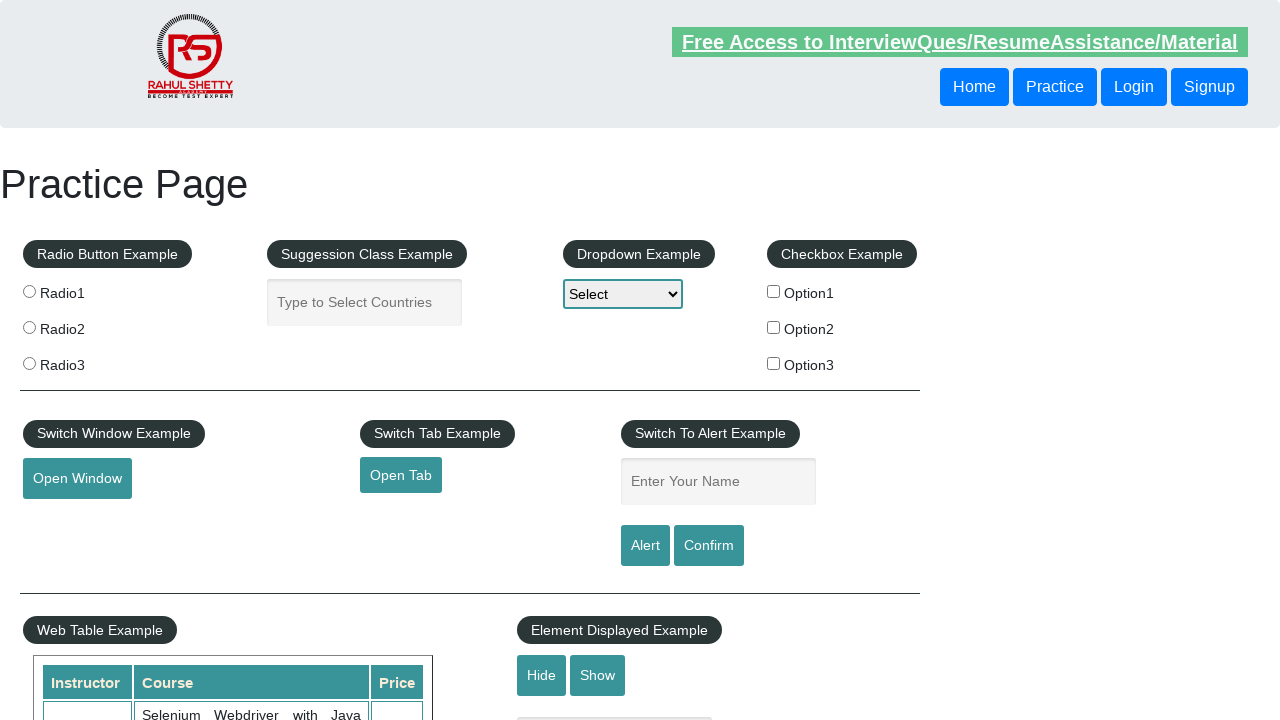

Selected 'option1' from dropdown menu on select[name='dropdown-class-example']
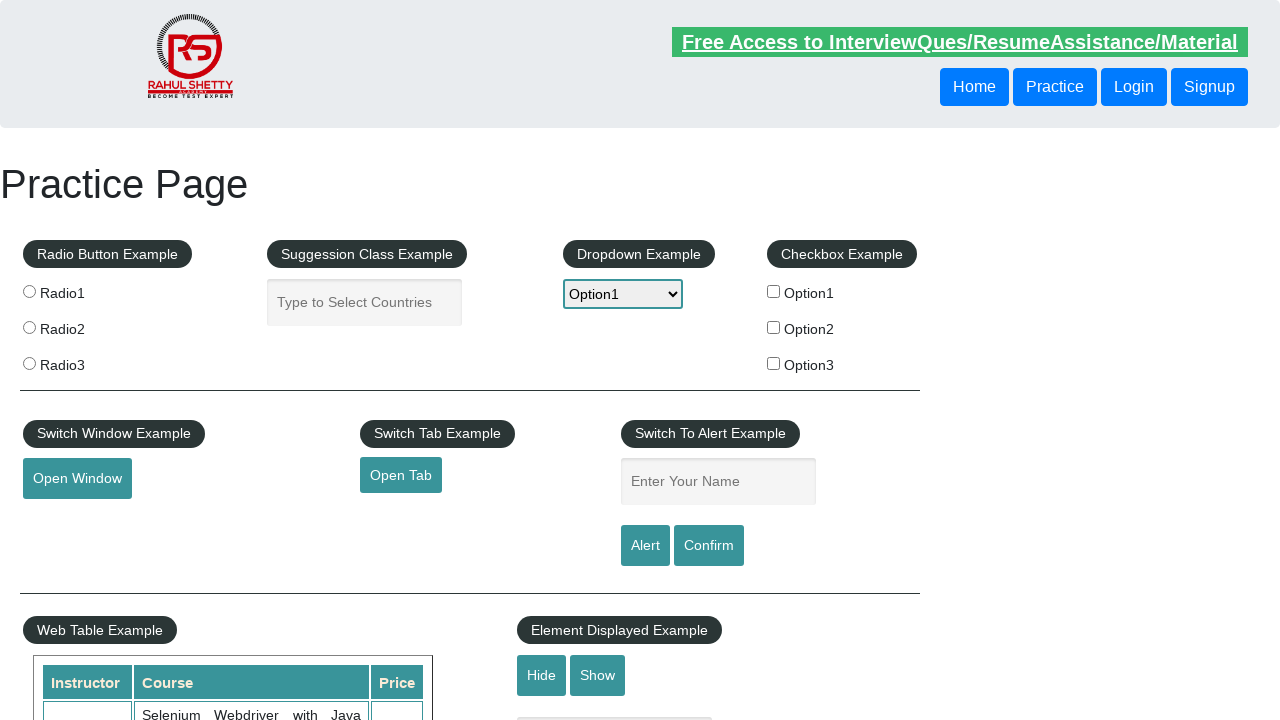

Waited 1 second for option1 to settle
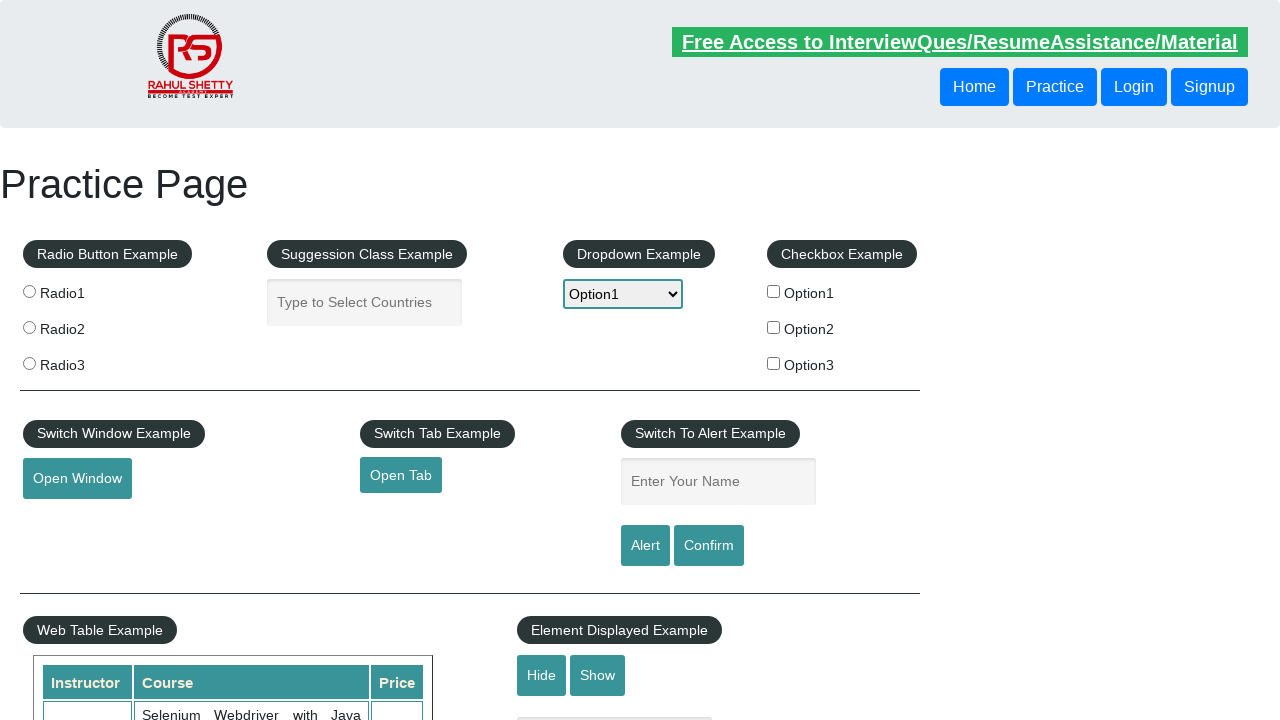

Selected 'option2' from dropdown menu on select[name='dropdown-class-example']
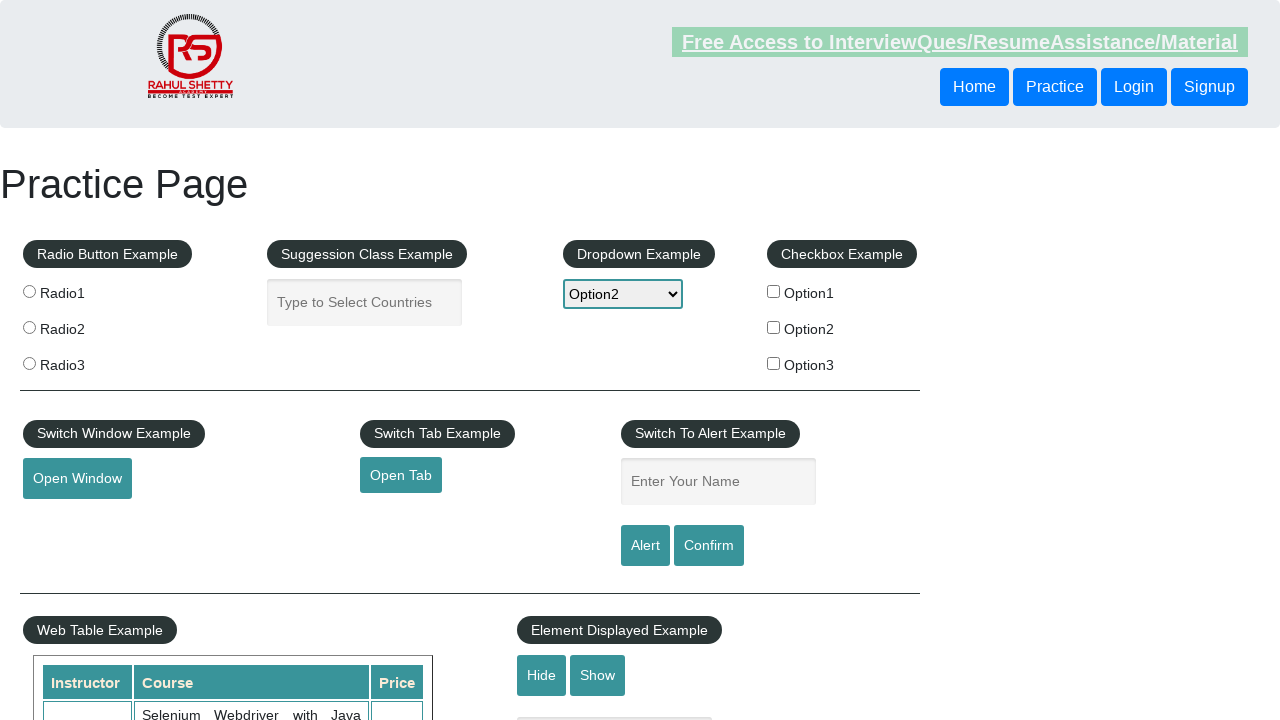

Waited 1 second for option2 to settle
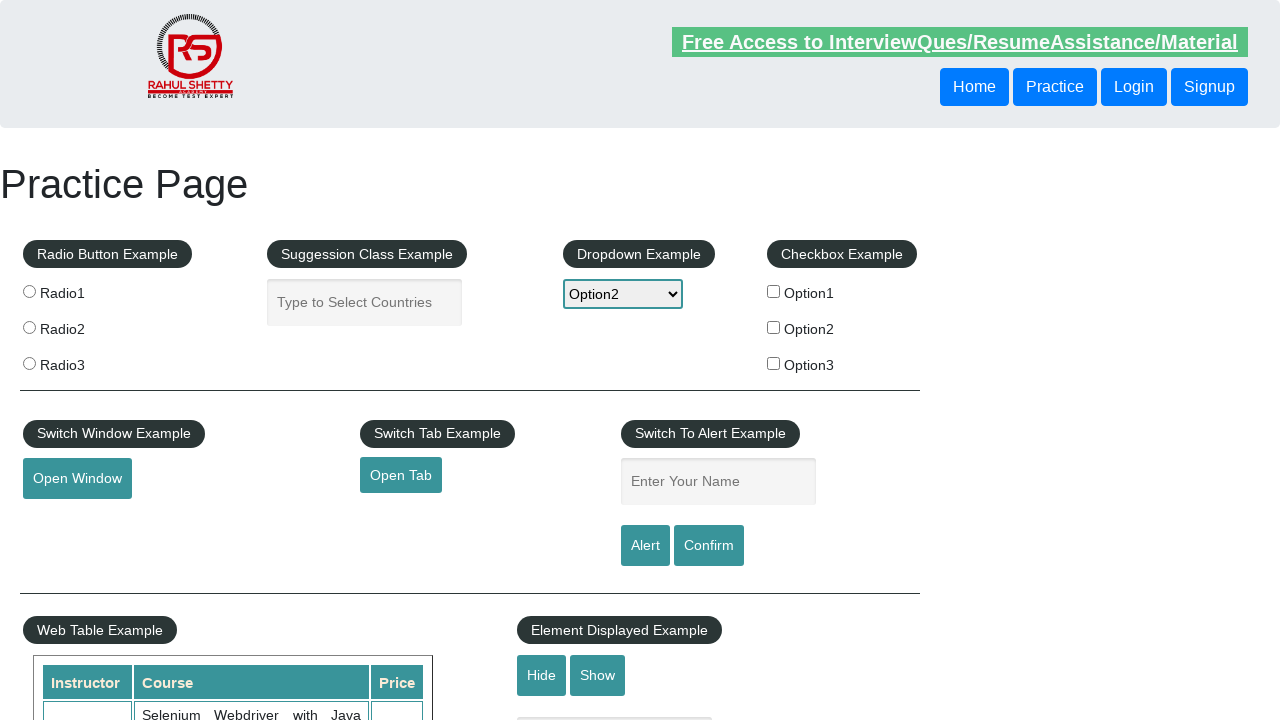

Selected 'option3' from dropdown menu on select[name='dropdown-class-example']
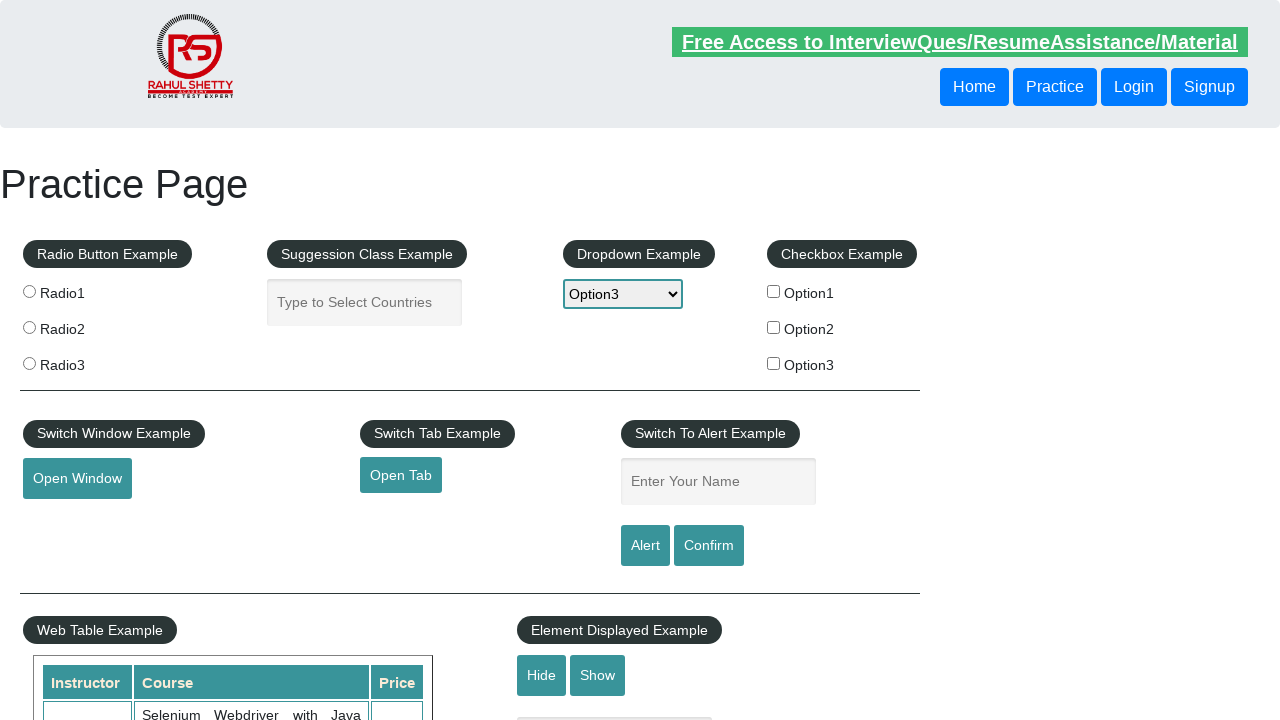

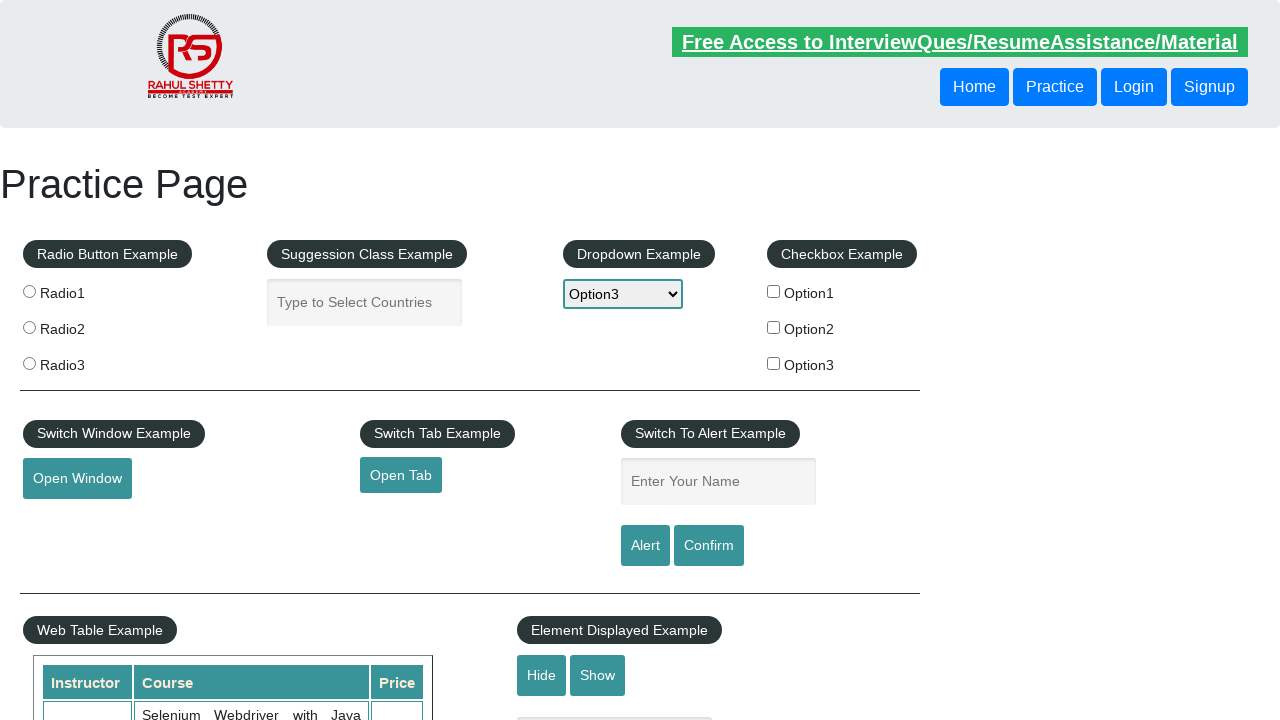